Tests opting out of A/B tests by visiting the page, verifying A/B test is active, then adding an opt-out cookie and refreshing to confirm the test is disabled.

Starting URL: http://the-internet.herokuapp.com/abtest

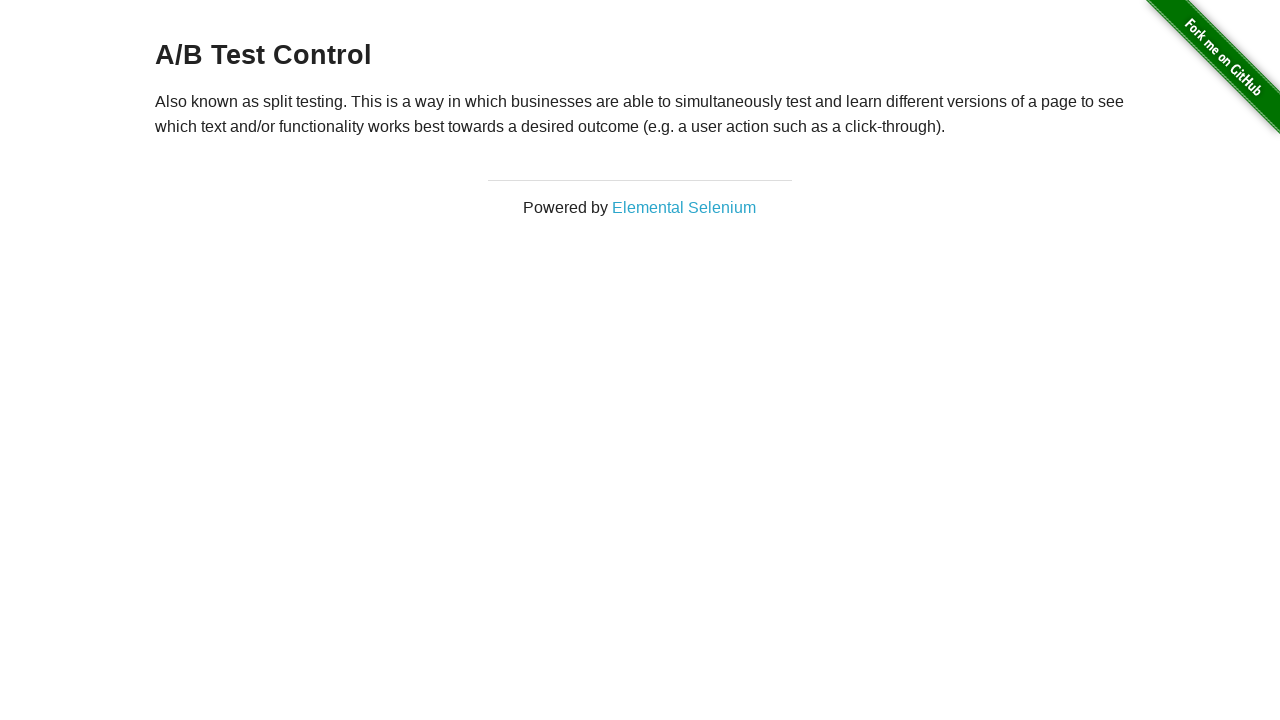

Located h3 heading element
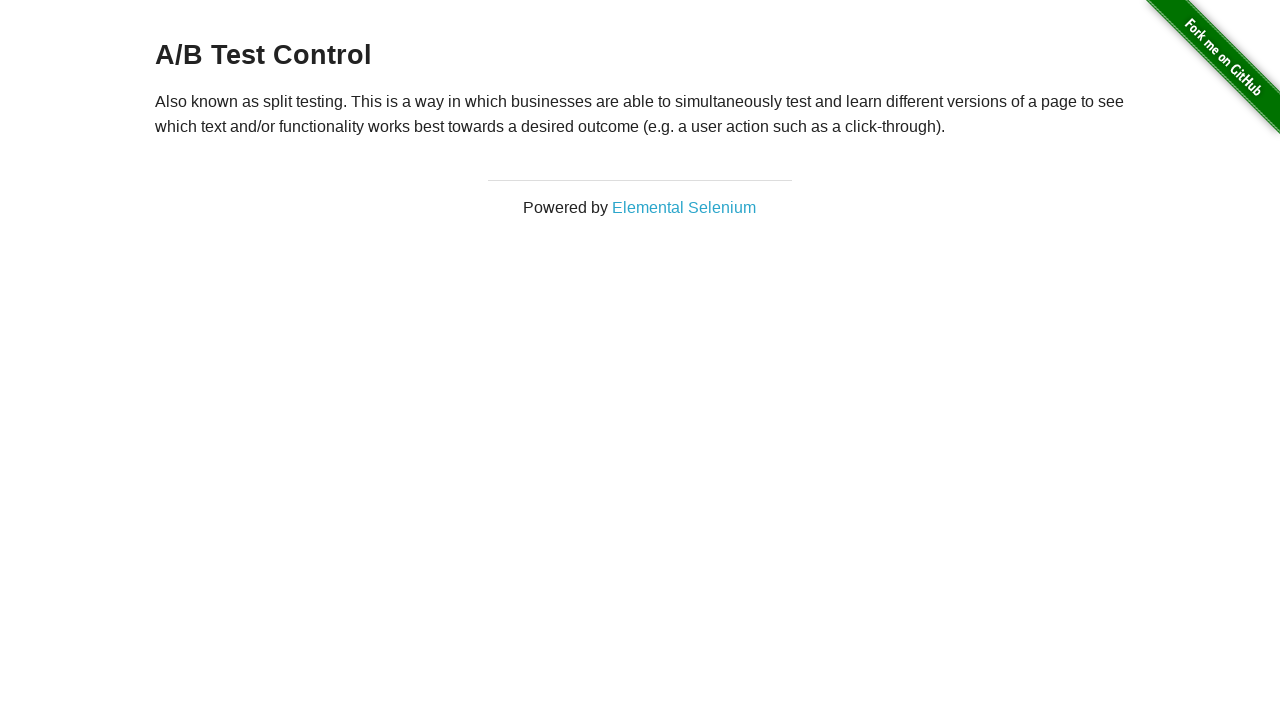

Retrieved h3 heading text content
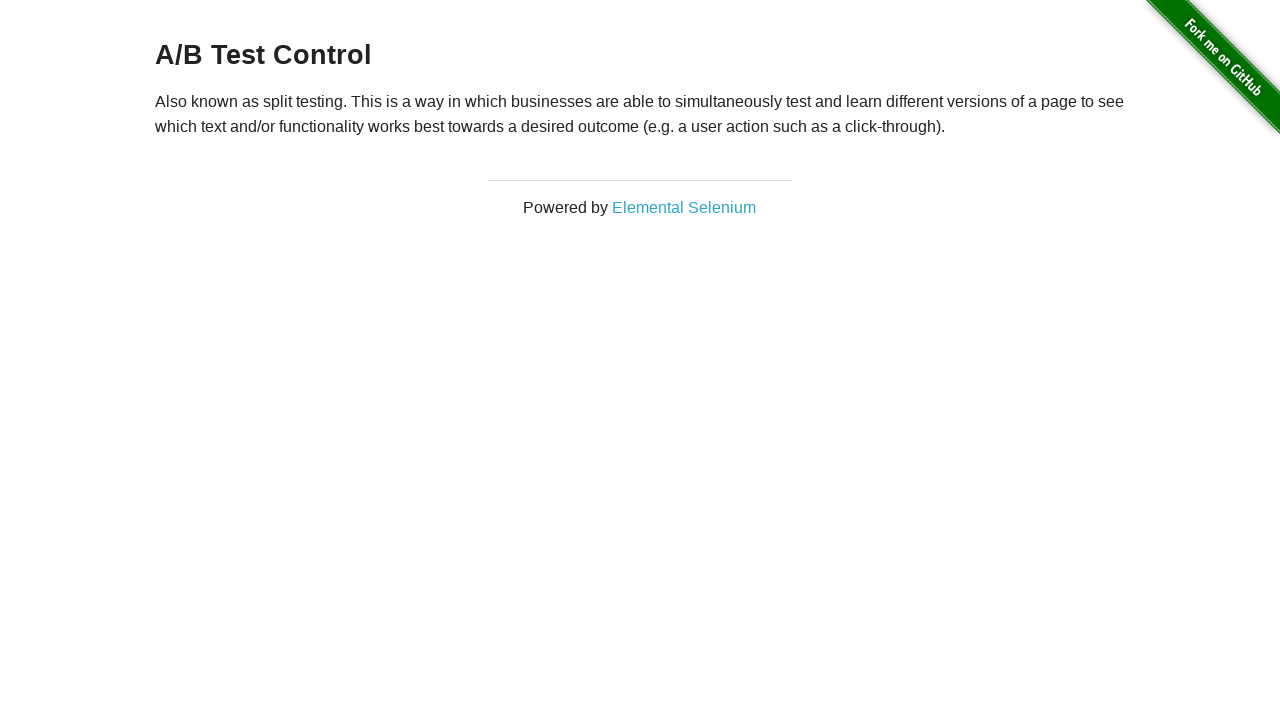

Verified heading starts with 'A/B Test' - A/B test is active
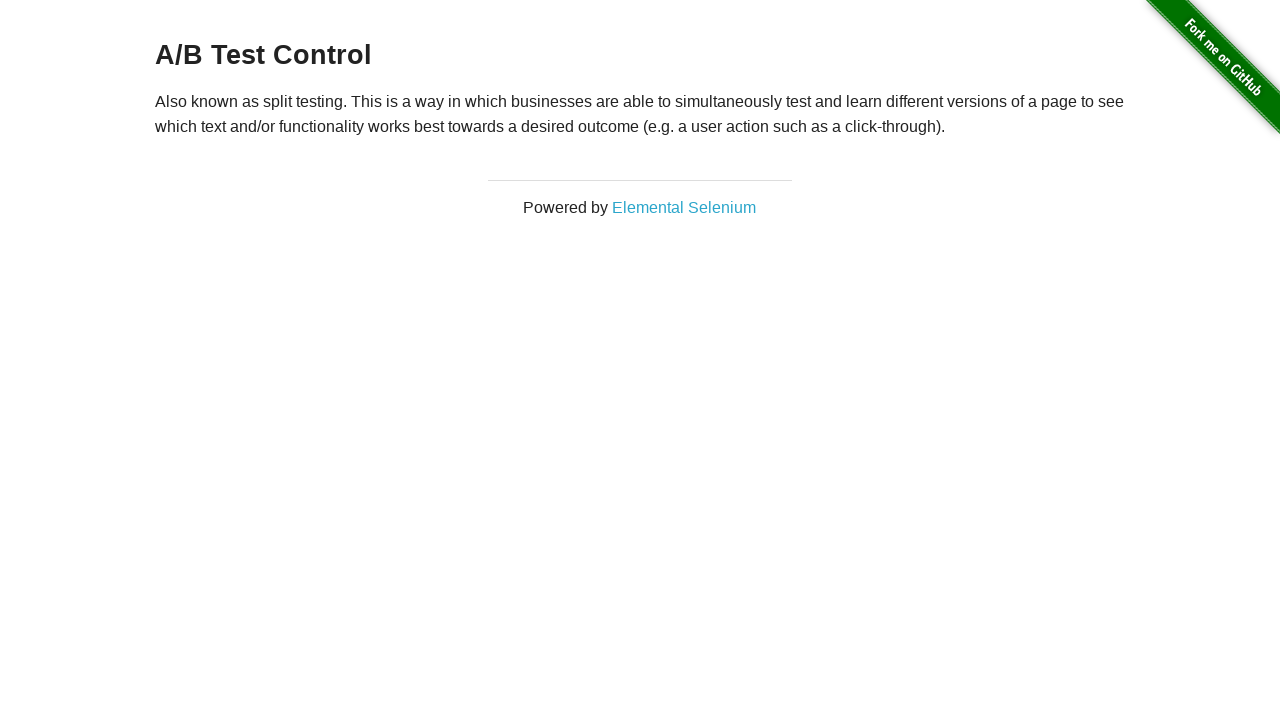

Added optimizelyOptOut cookie with value 'true'
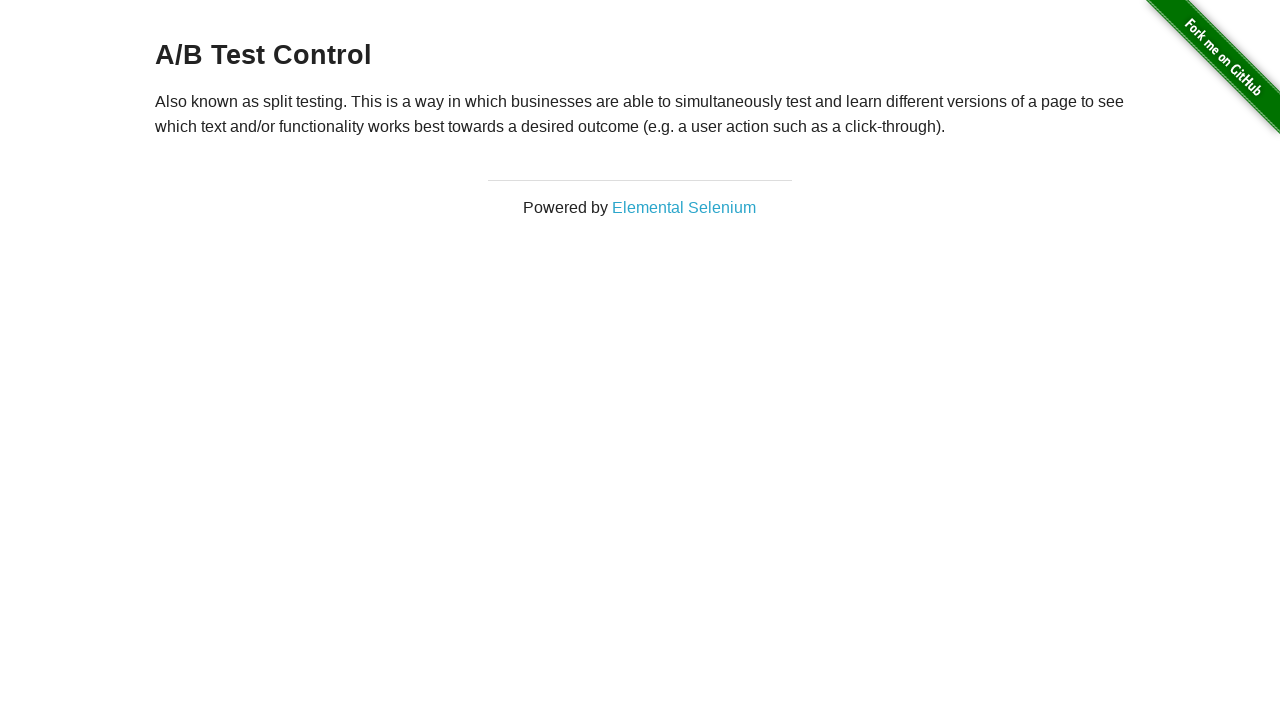

Reloaded page to apply opt-out cookie
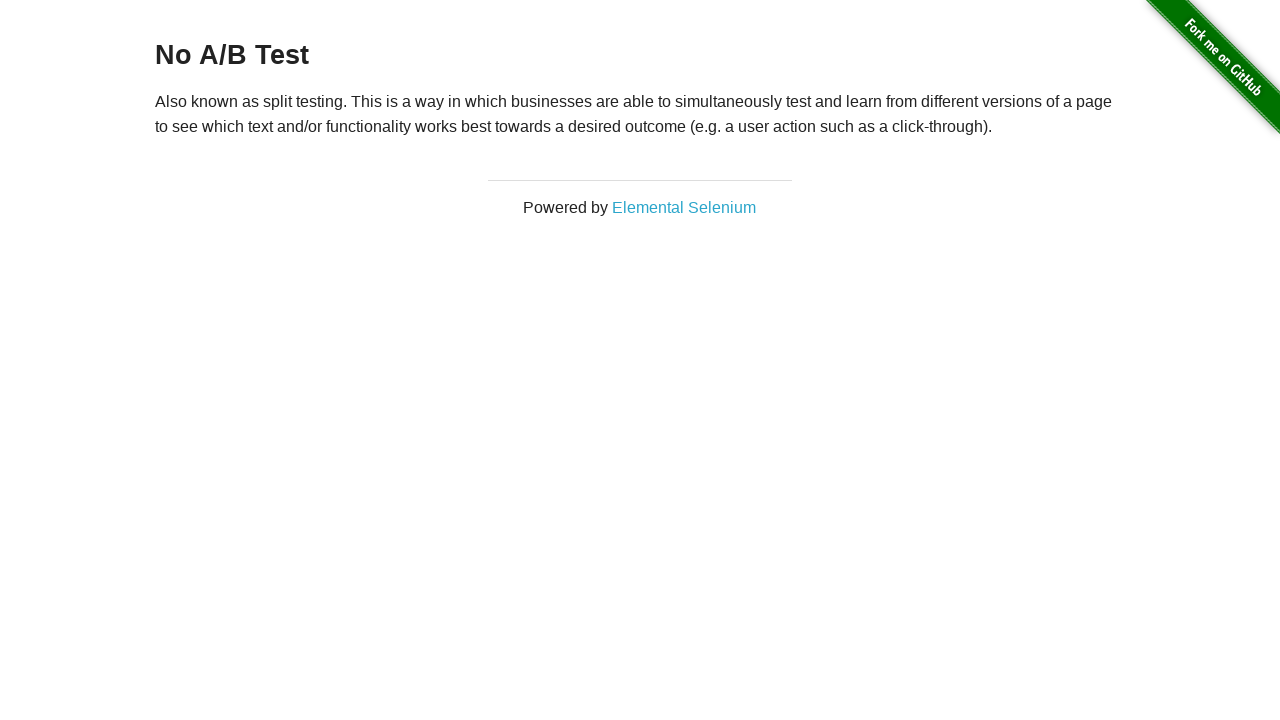

Retrieved h3 heading text content after page reload
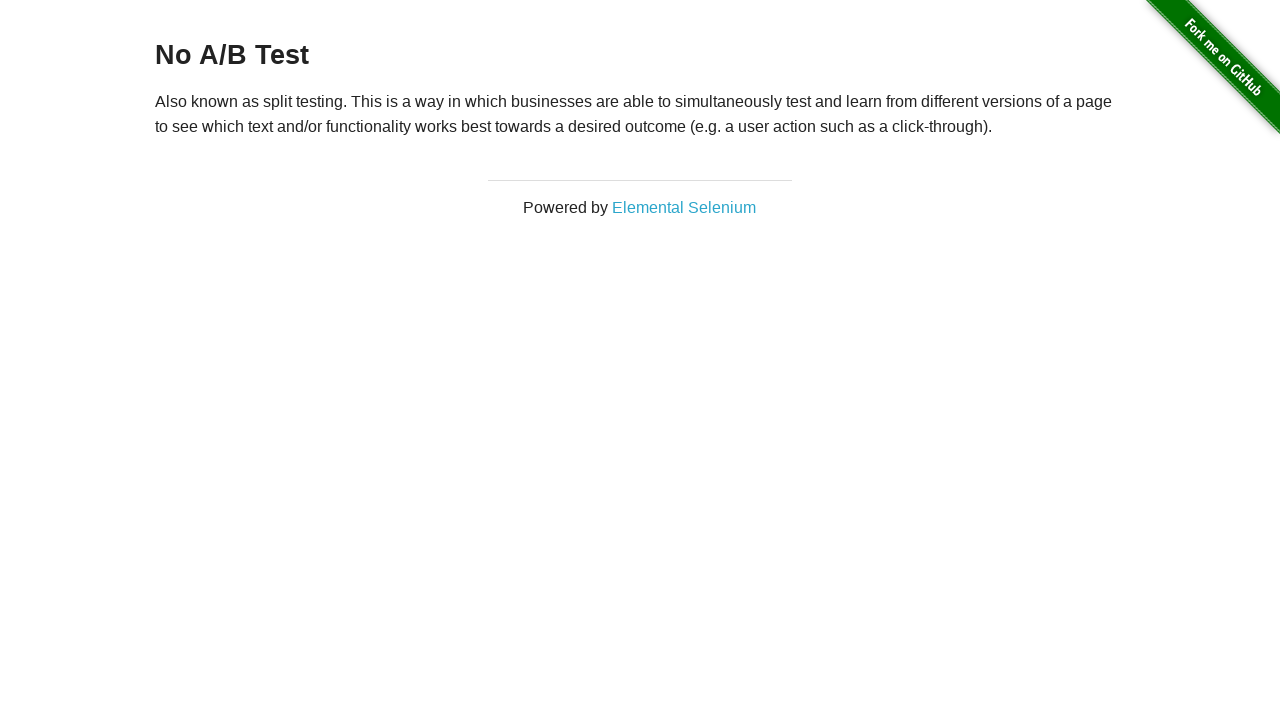

Verified heading is 'No A/B Test' - A/B test is now disabled
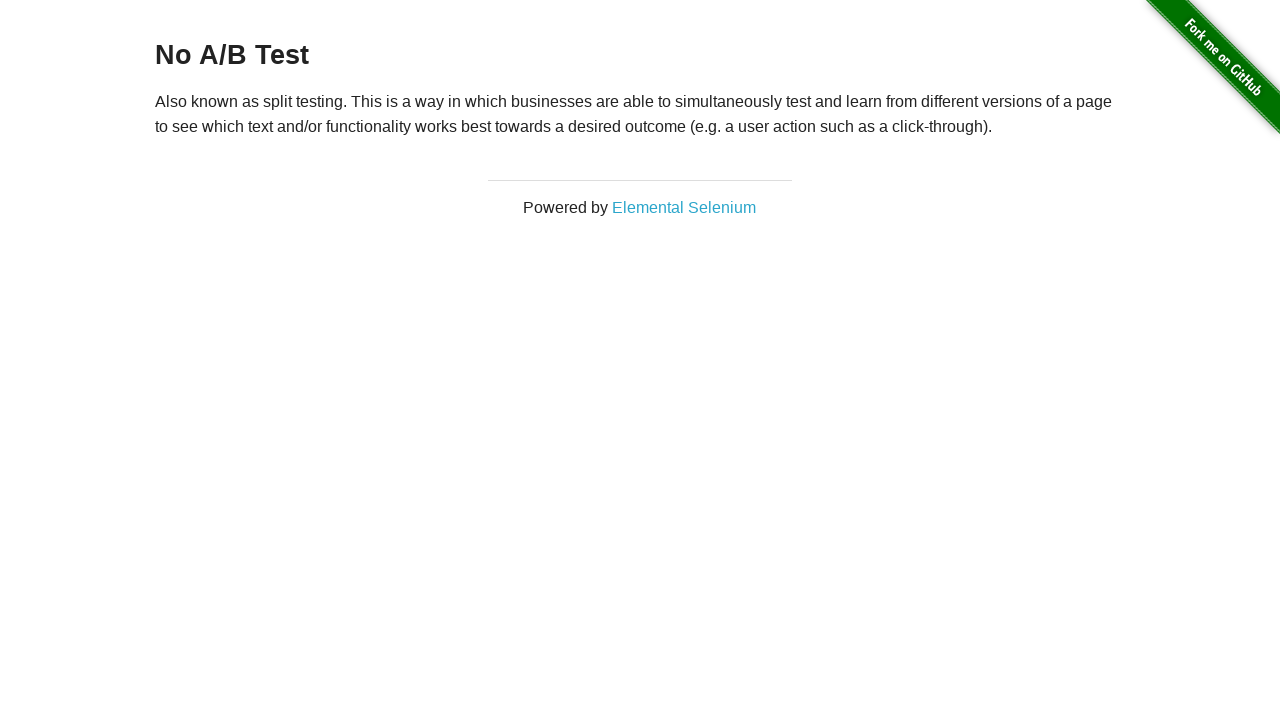

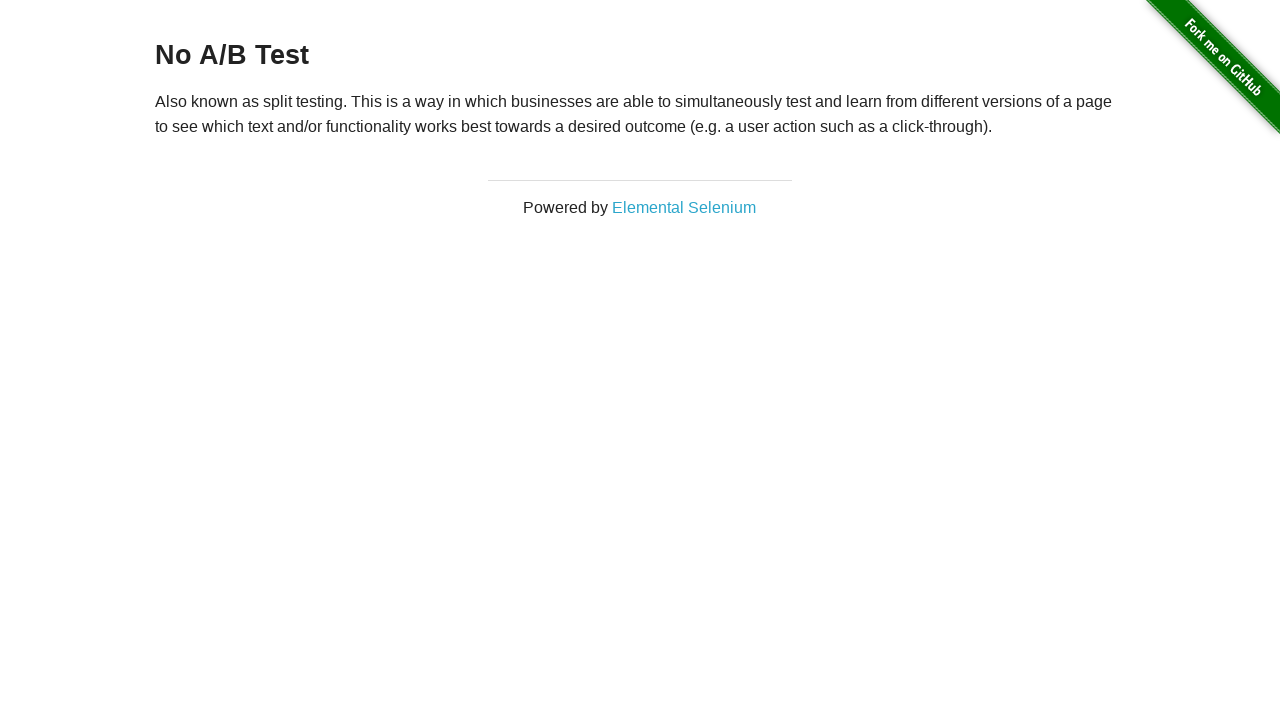